Tests automation practice page by selecting a checkbox, choosing from dropdown, entering text, and handling an alert dialog

Starting URL: https://www.rahulshettyacademy.com/AutomationPractice/

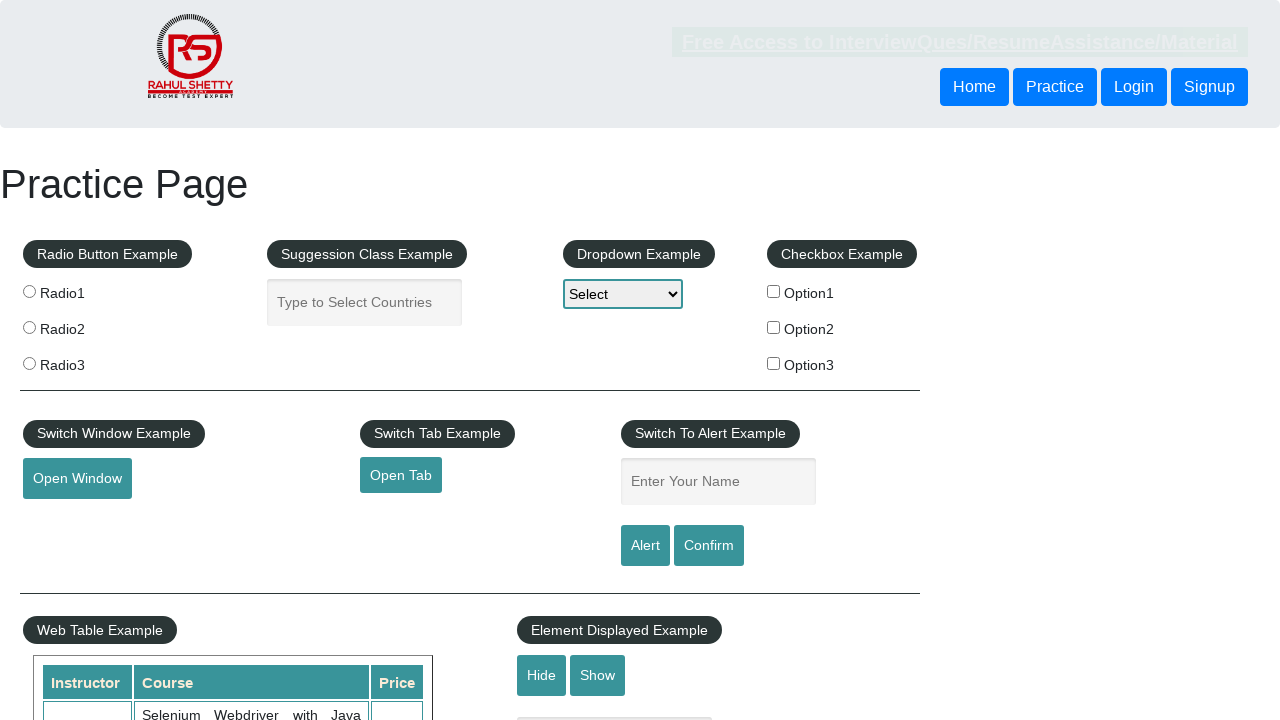

Clicked on Option 2 checkbox at (774, 327) on #checkBoxOption2
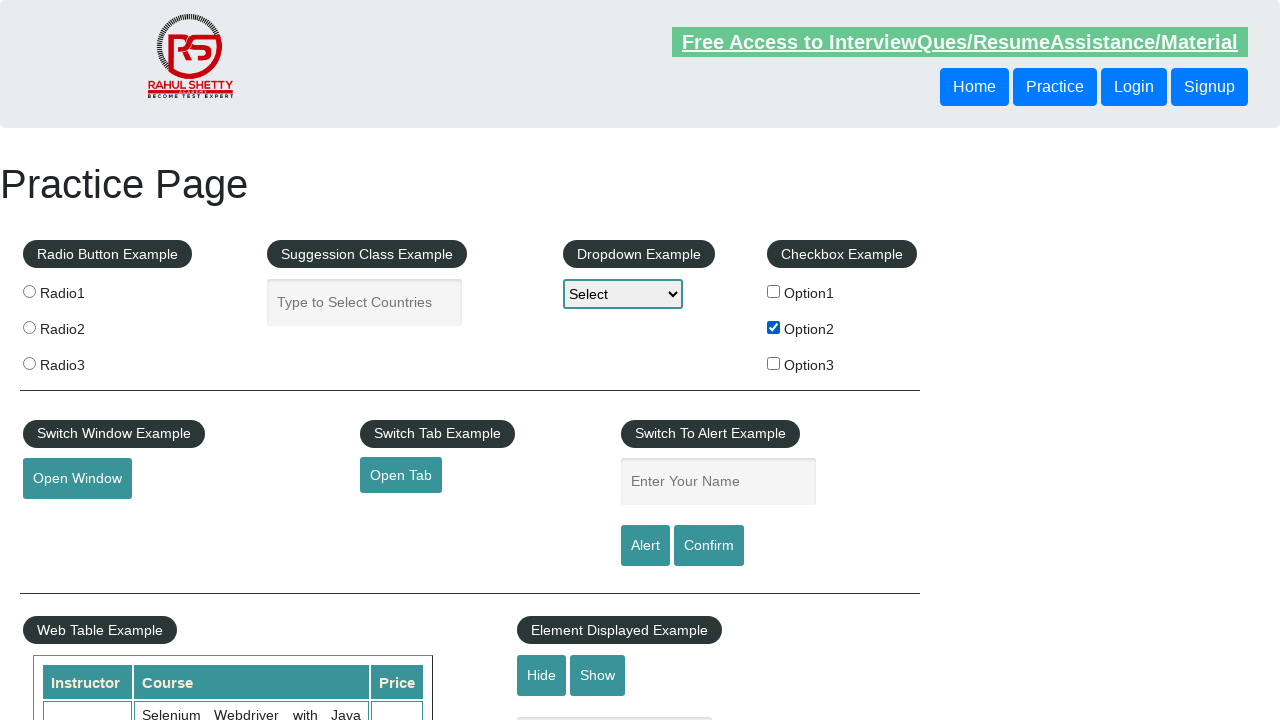

Retrieved Option 2 label text: 'Benz'
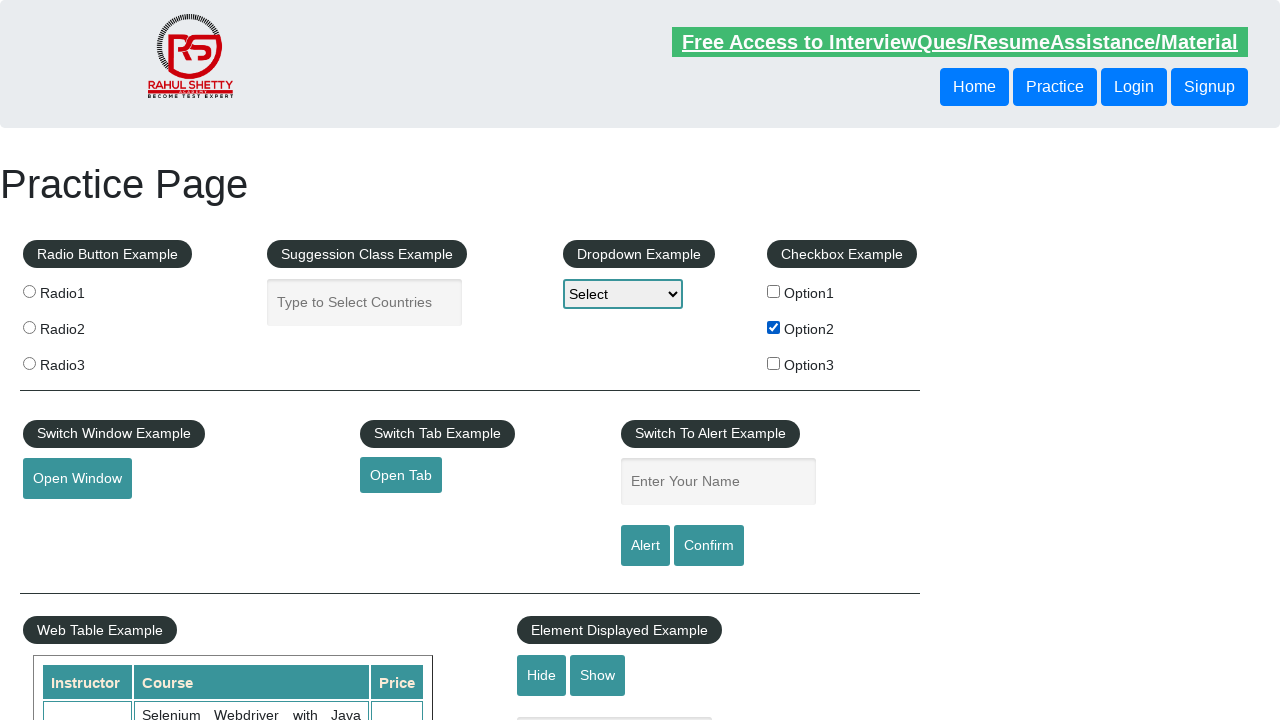

Selected Option 2 from dropdown menu on select[name='dropdown-class-example']
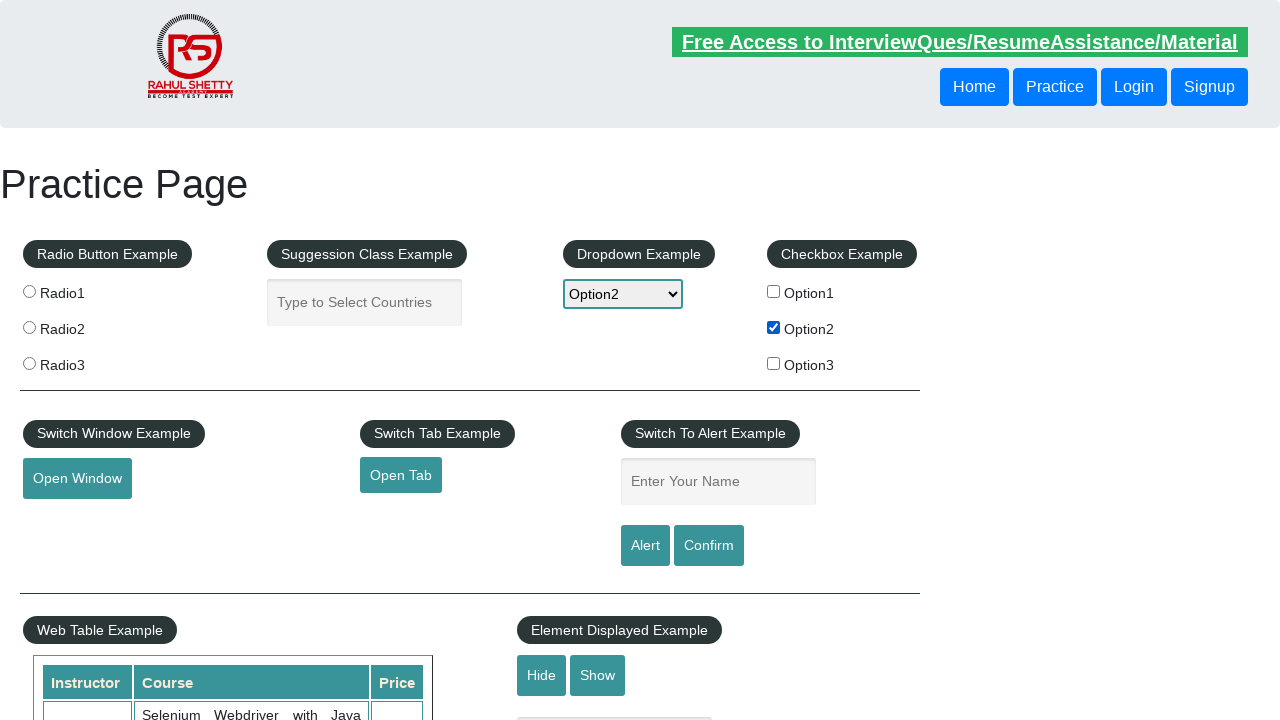

Entered '
                     Option2
                ' in the name field on #name
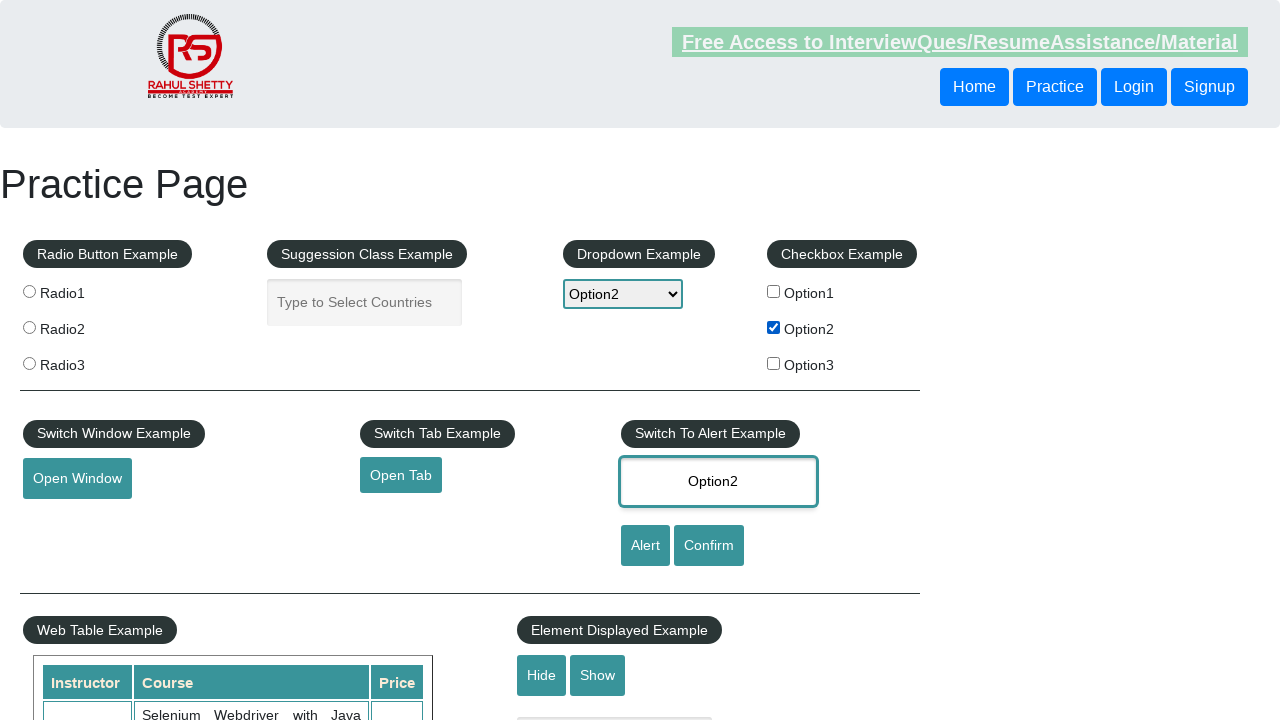

Clicked alert button and accepted the alert dialog at (645, 546) on #alertbtn
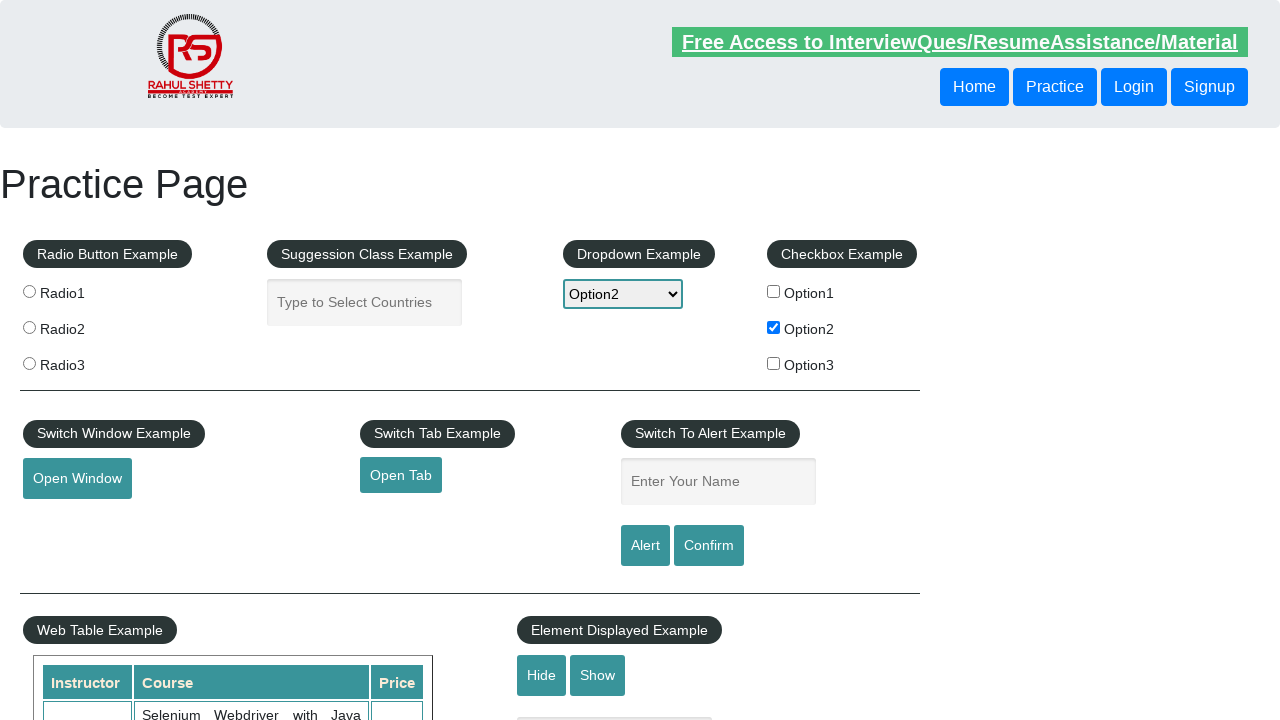

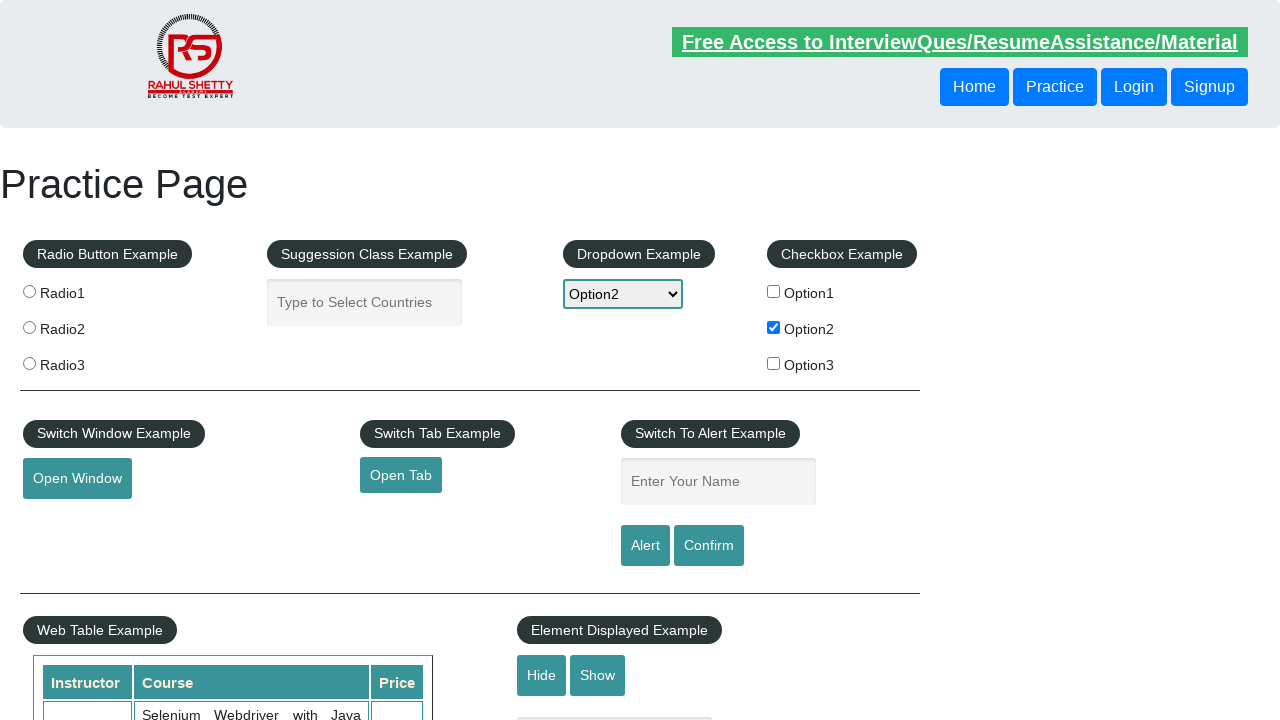